Tests keyboard navigation by pressing Tab and verifying that a focused element becomes visible

Starting URL: https://example.com

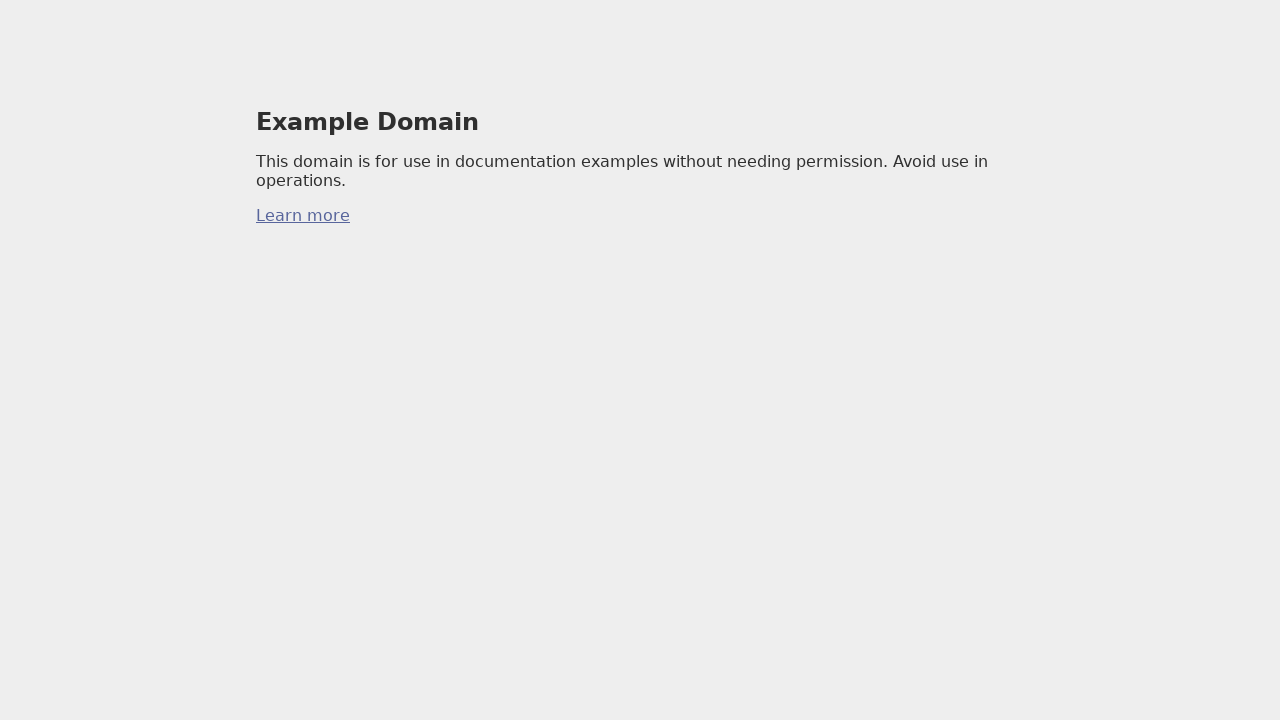

Navigated to https://example.com
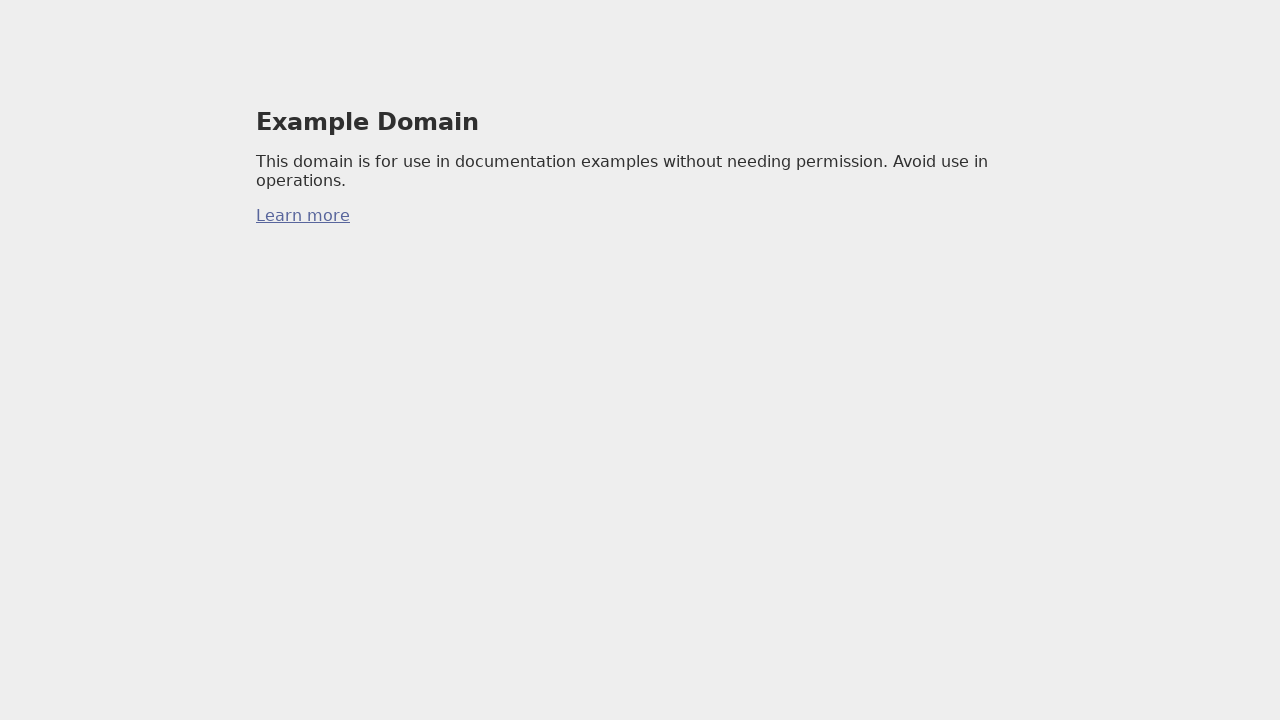

Pressed Tab key to navigate to first focusable element
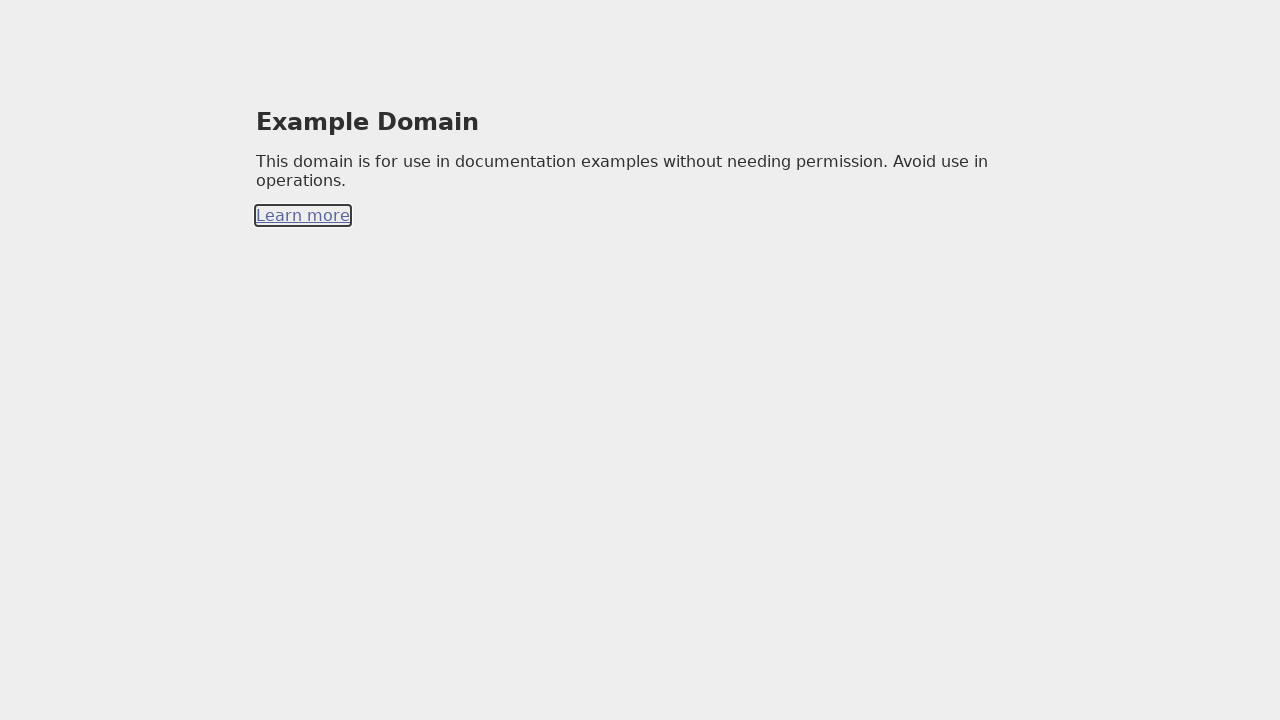

Located the focused element
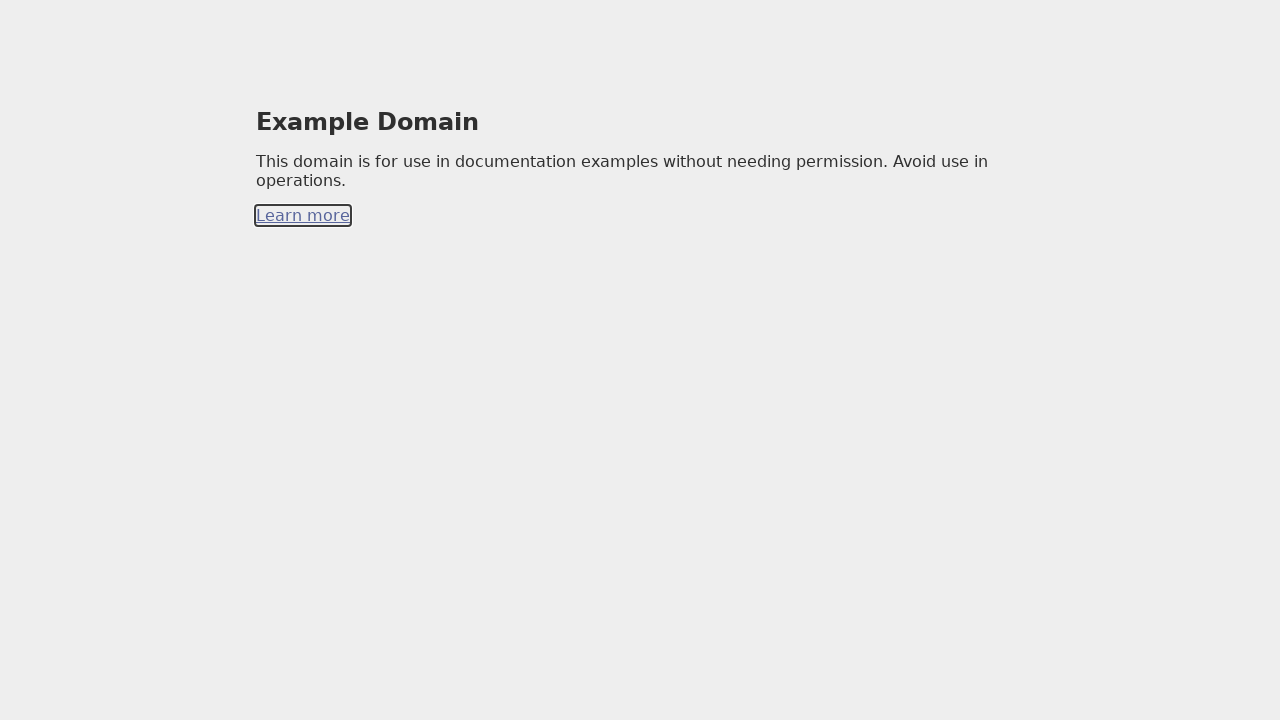

Verified that the focused element is visible
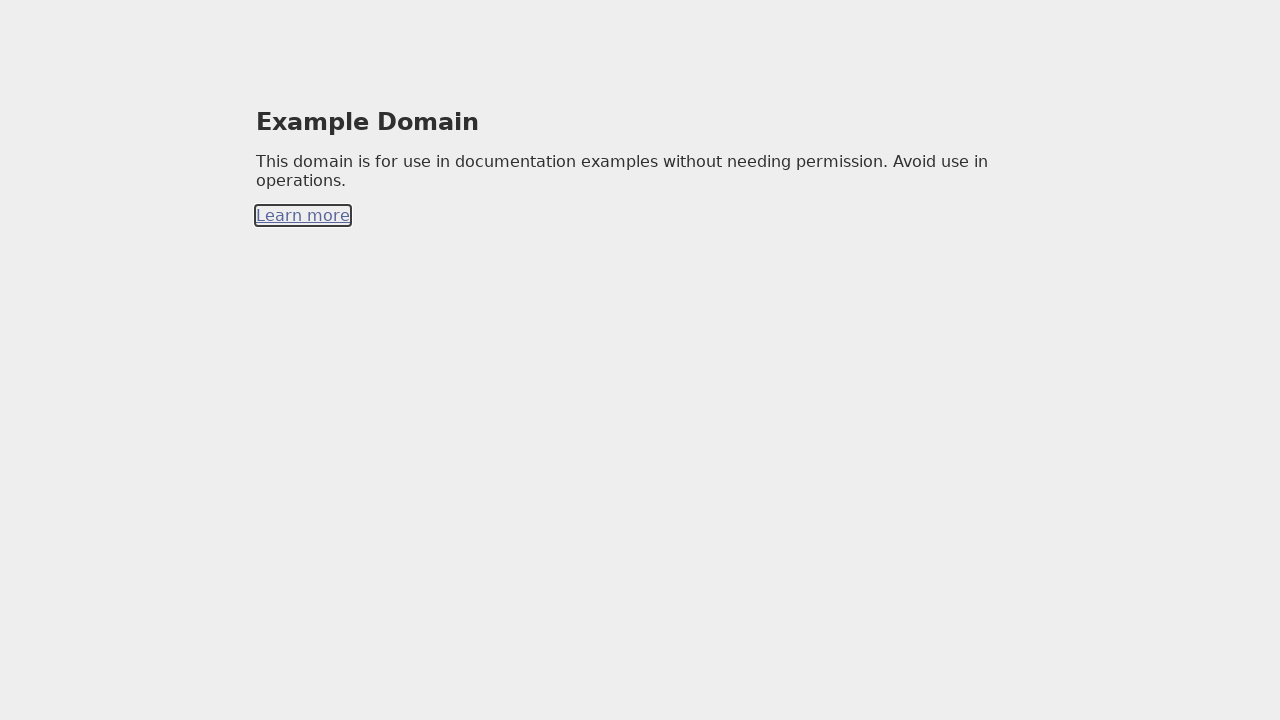

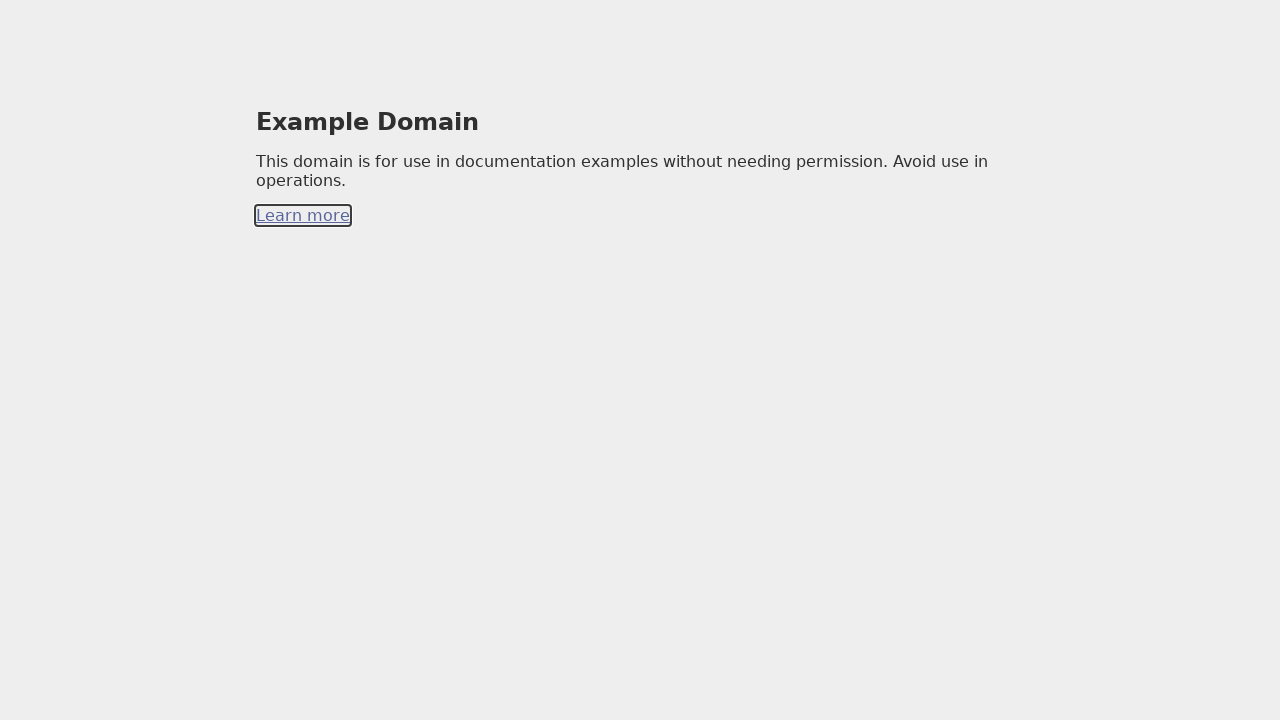